Tests navigation through automation testing site to the Loader Two page and waits for dynamically loaded content to appear after 8 seconds

Starting URL: https://automationtesting.co.uk/

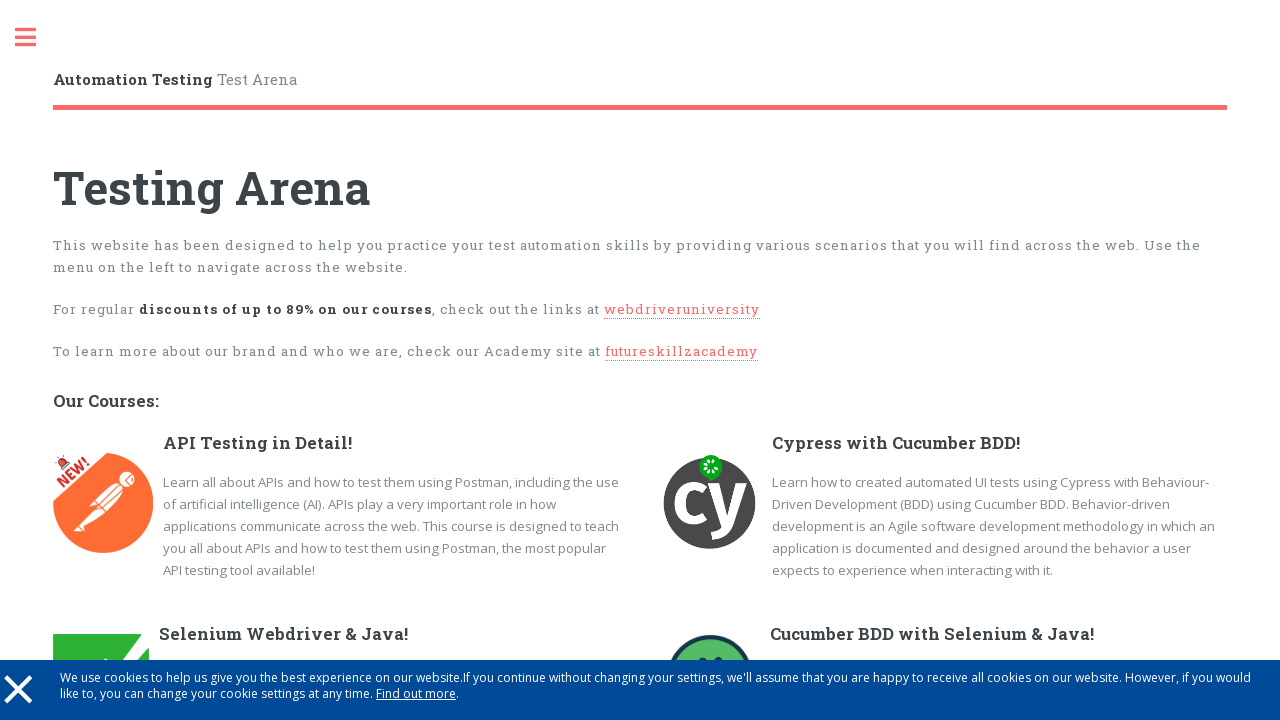

Clicked on sidebar link at (36, 38) on xpath=//*[@id='sidebar']/a
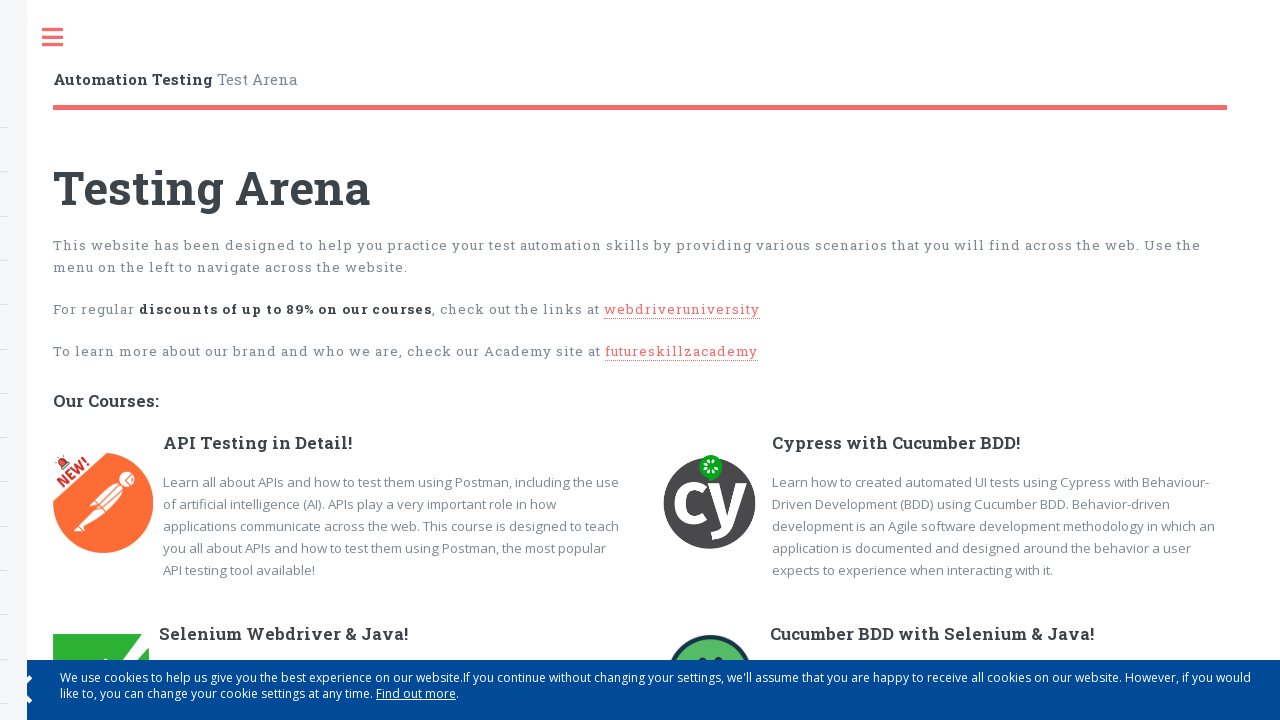

Clicked on Loader Two link to navigate to test page at (144, 681) on xpath=//a[text()='Loader Two']
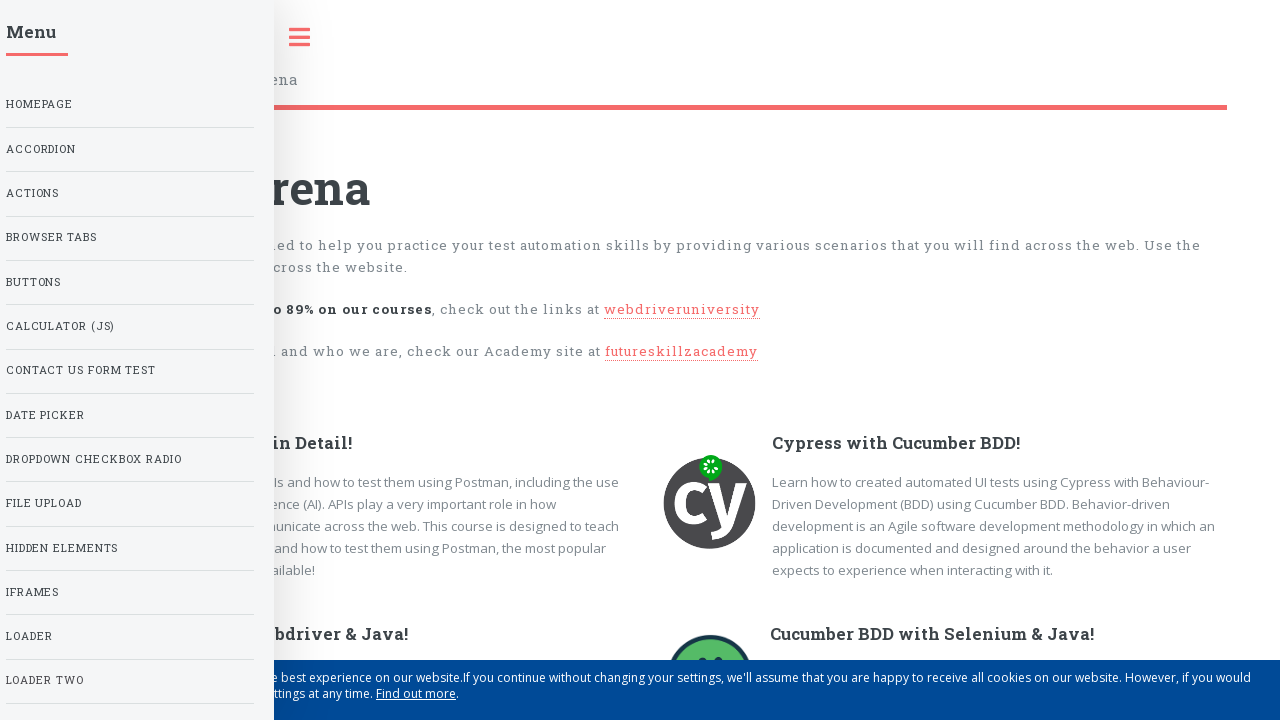

Waited for dynamically loaded paragraph to appear after 8 seconds
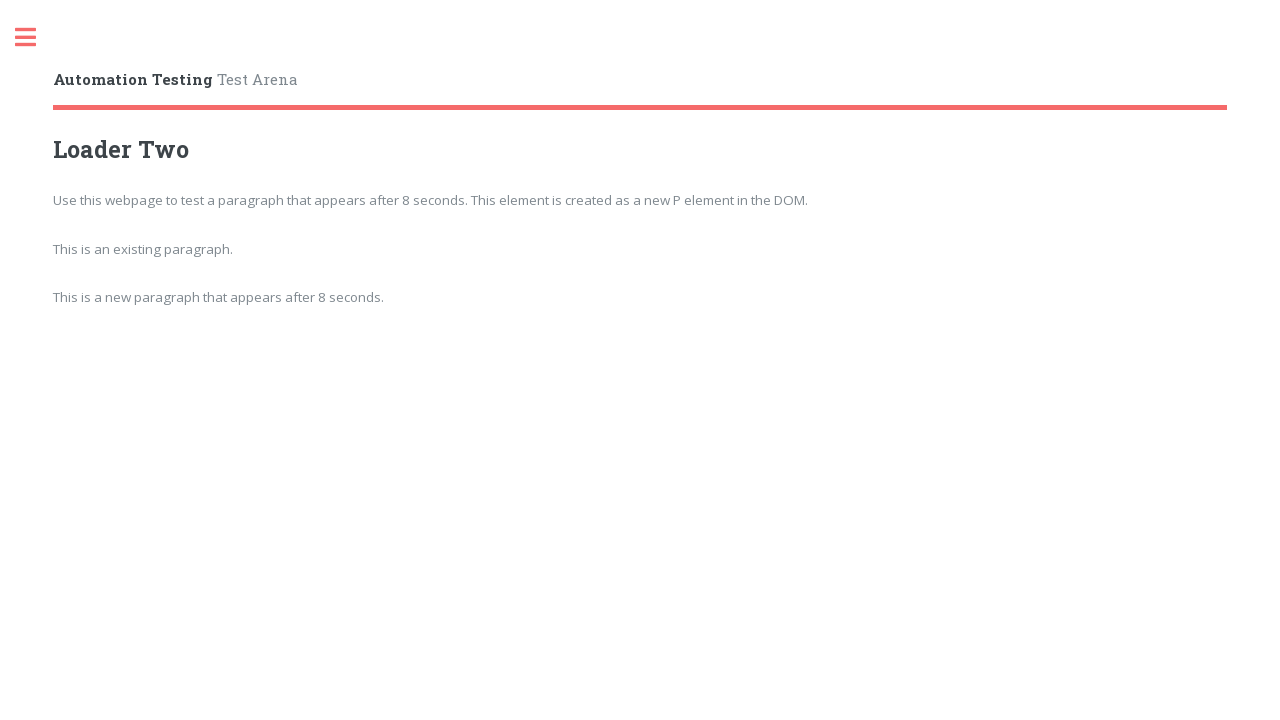

Retrieved text content from dynamically loaded paragraph
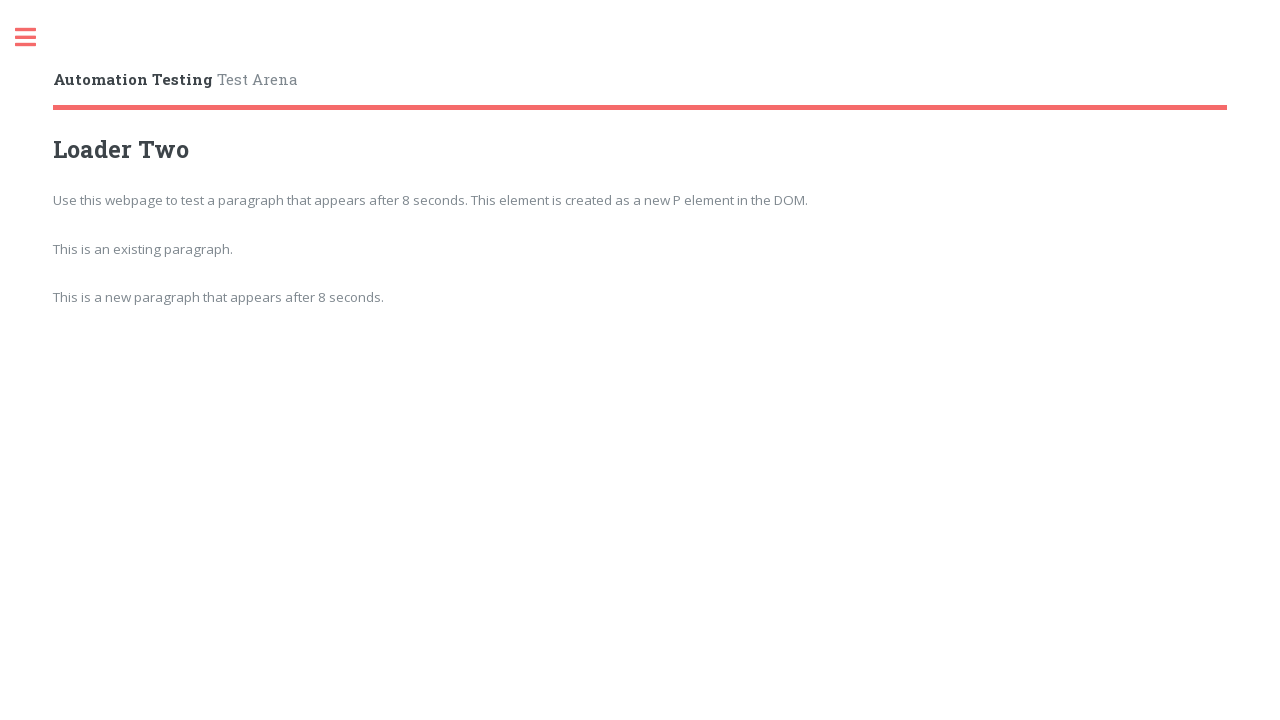

Verified that loaded paragraph text matches expected content
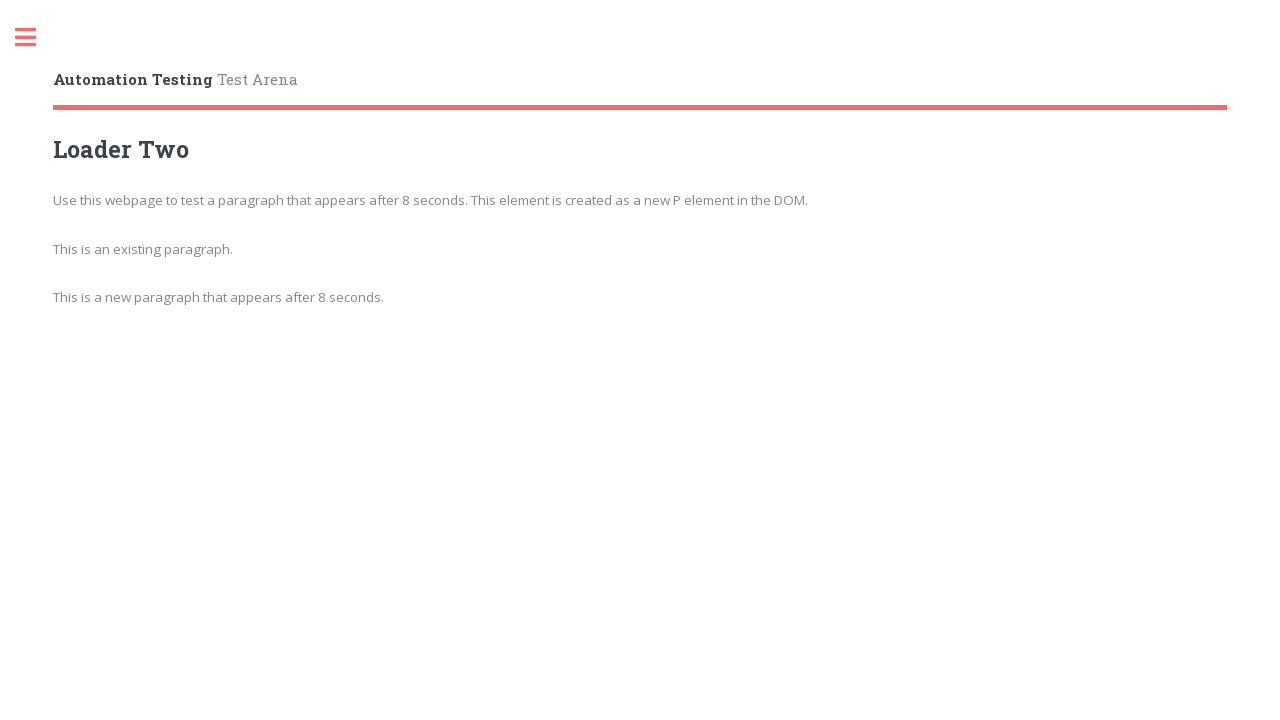

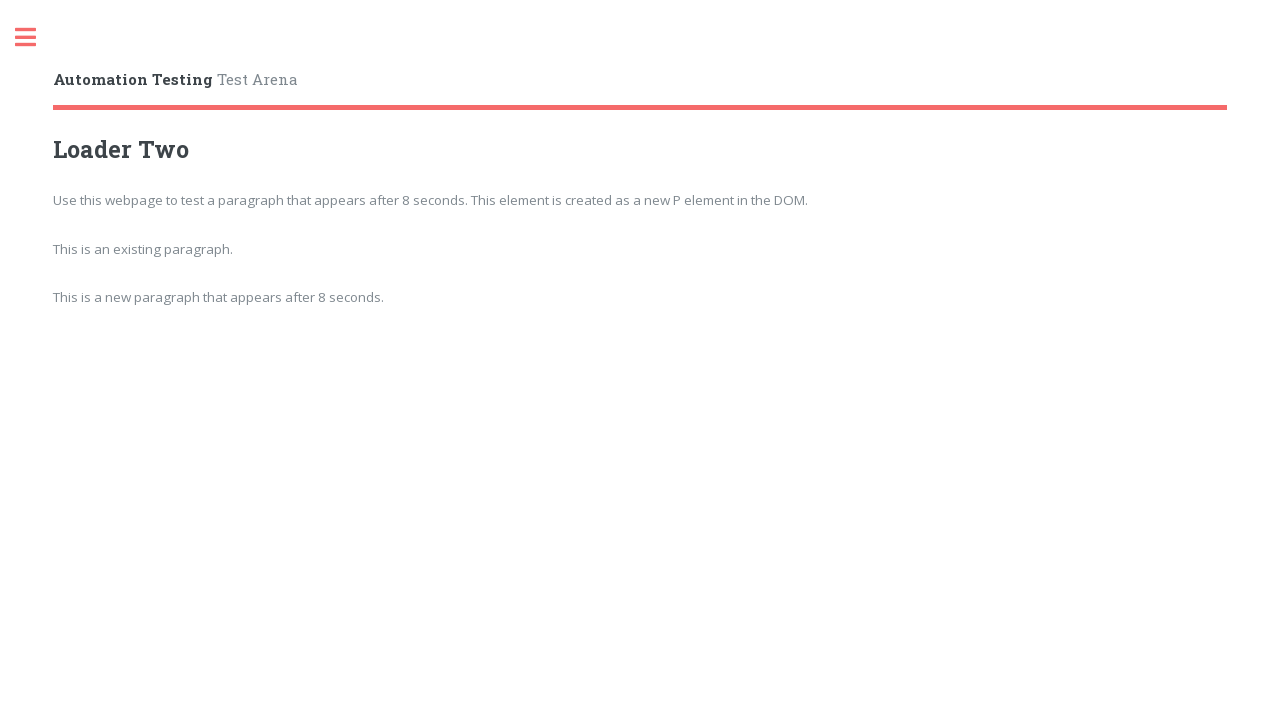